Tests radio button selection by randomly selecting one of the available radio buttons

Starting URL: https://codenboxautomationlab.com/practice/

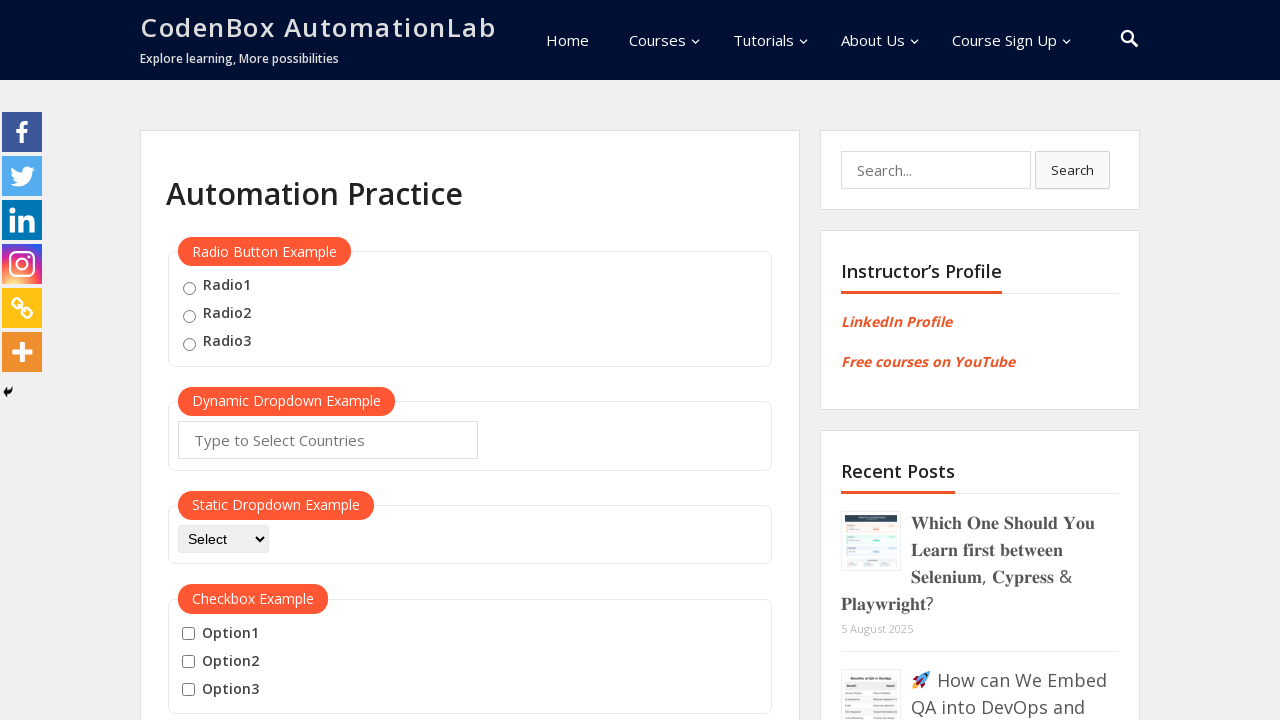

Located all radio button elements
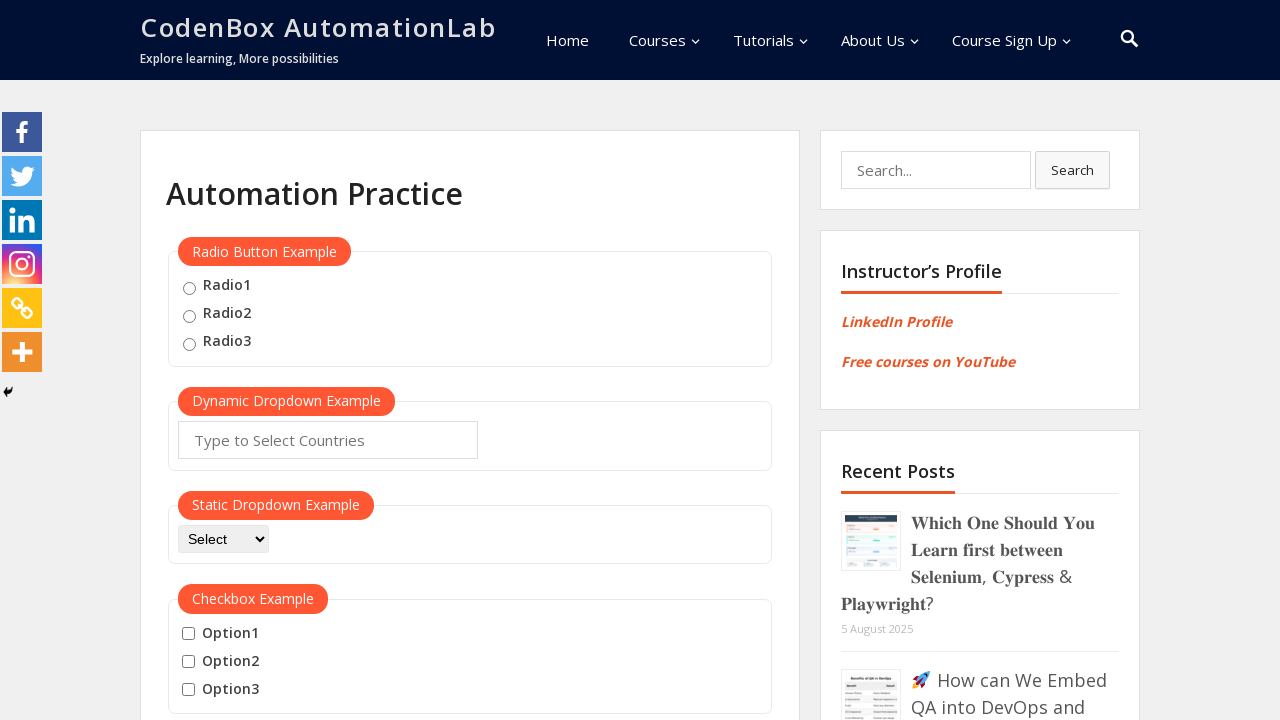

Randomly selected radio button at index 2
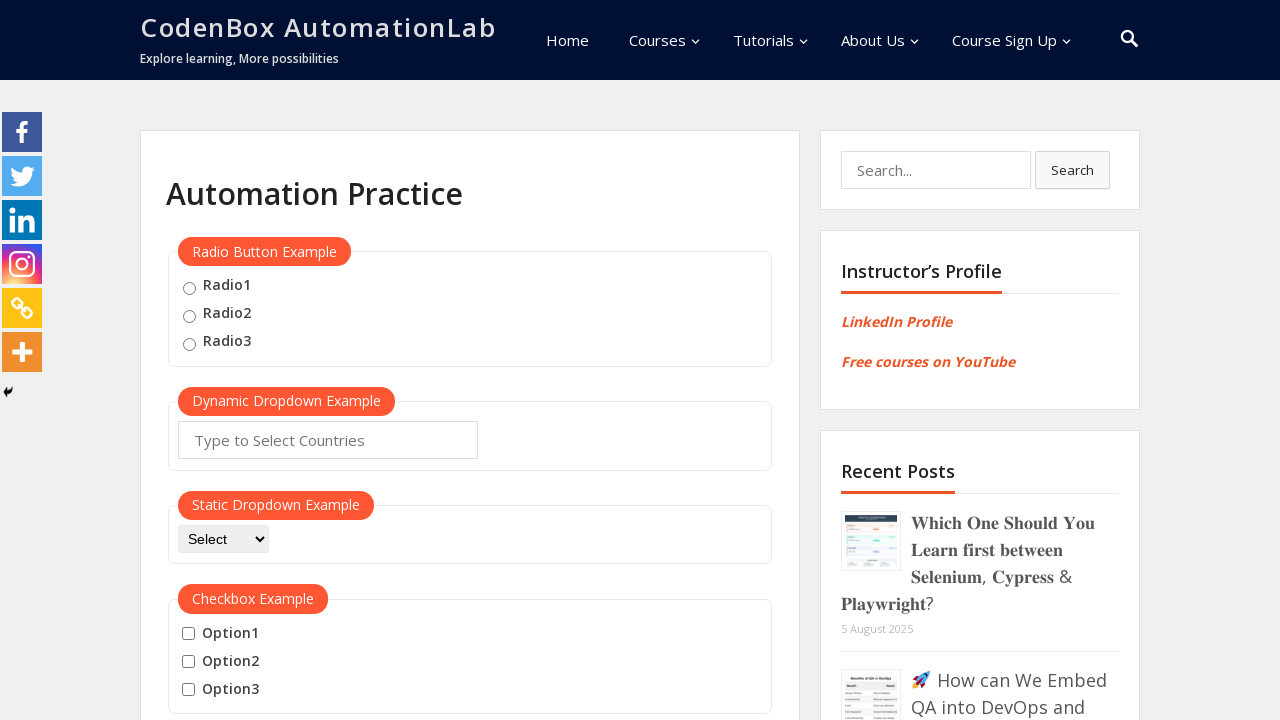

Clicked randomly selected radio button at index 2 at (189, 344) on .radioButton >> nth=2
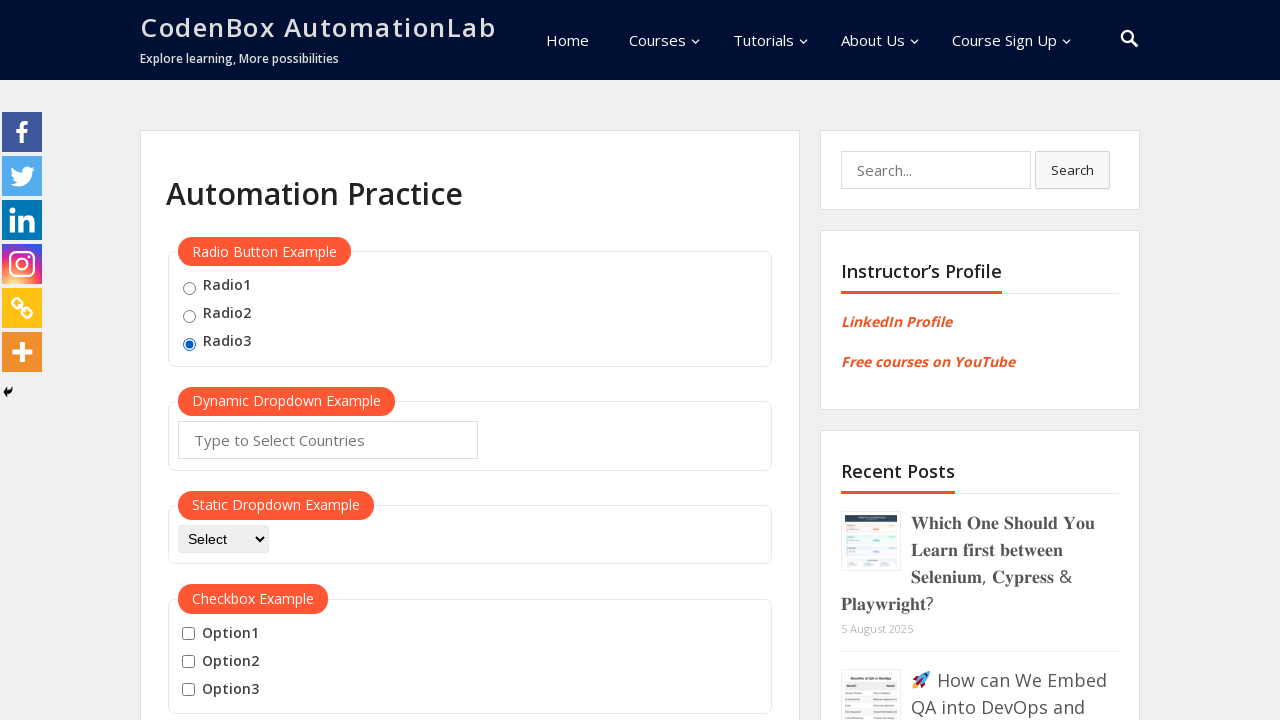

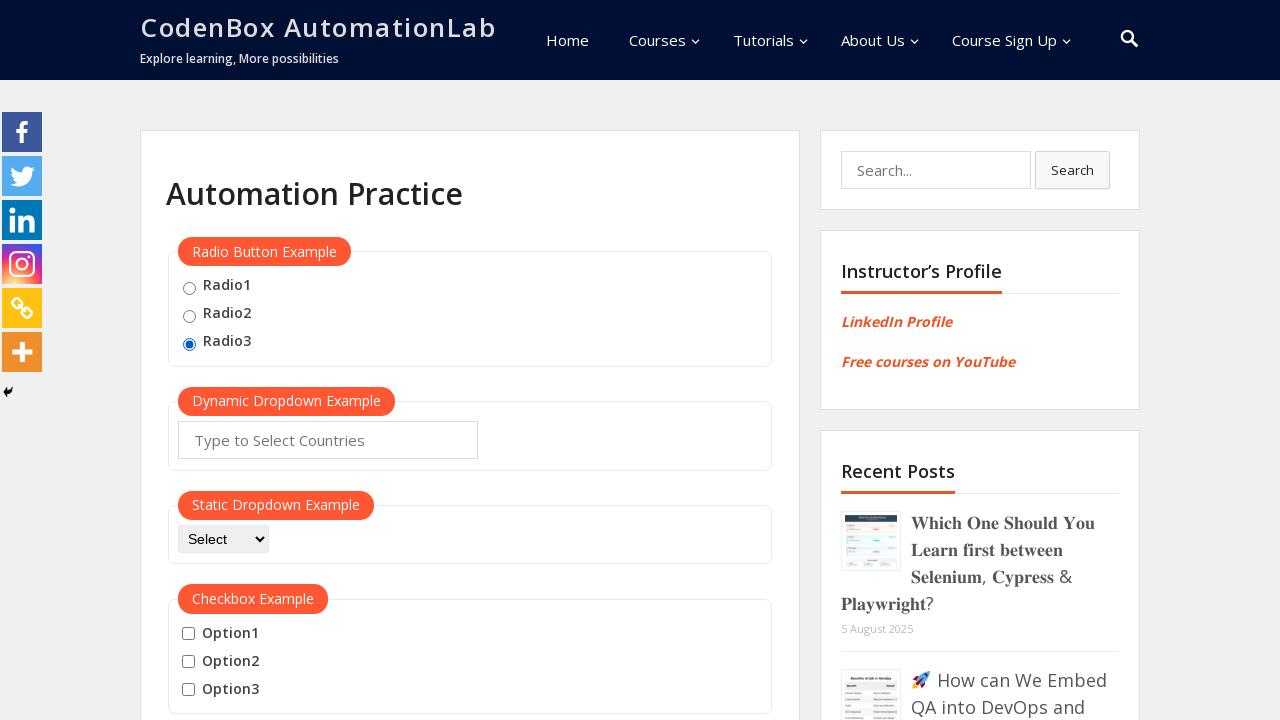